Tests changing the website language from Latvian to Russian by clicking the language selector and verifying the title changes

Starting URL: http://ss.com

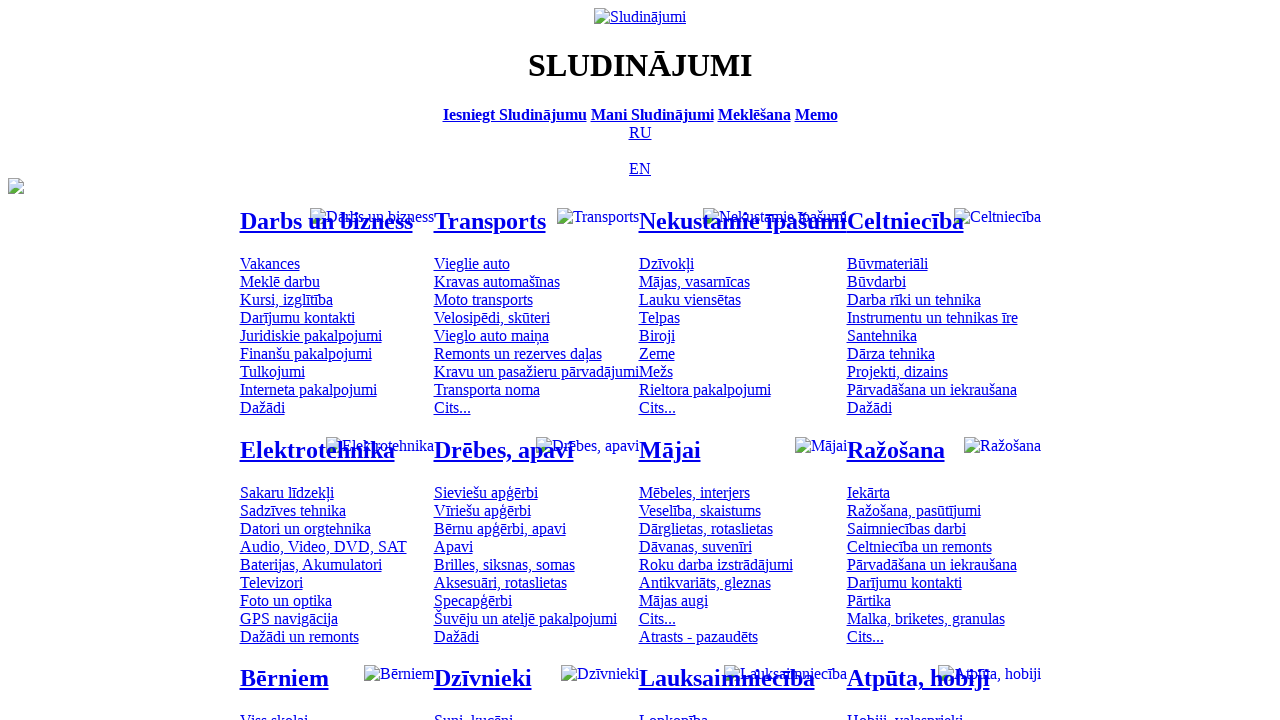

Navigated to http://ss.com
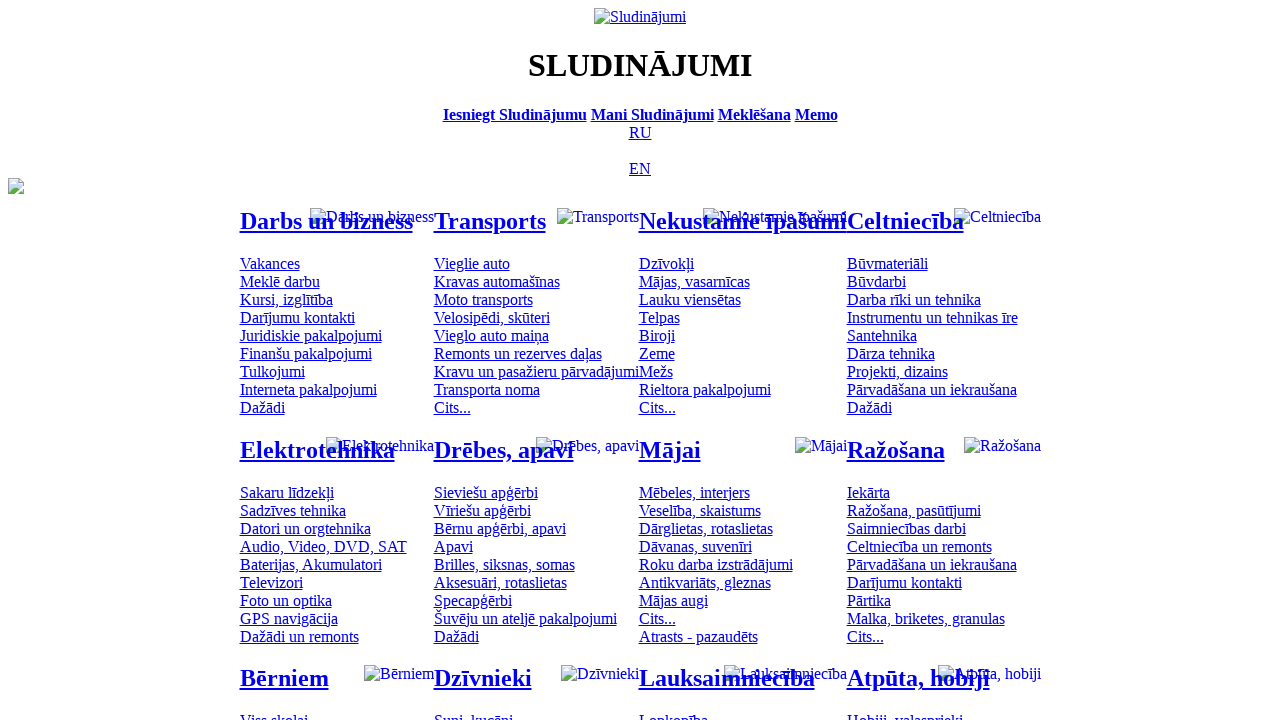

Clicked Russian language selector at (640, 132) on [title='По-русски']
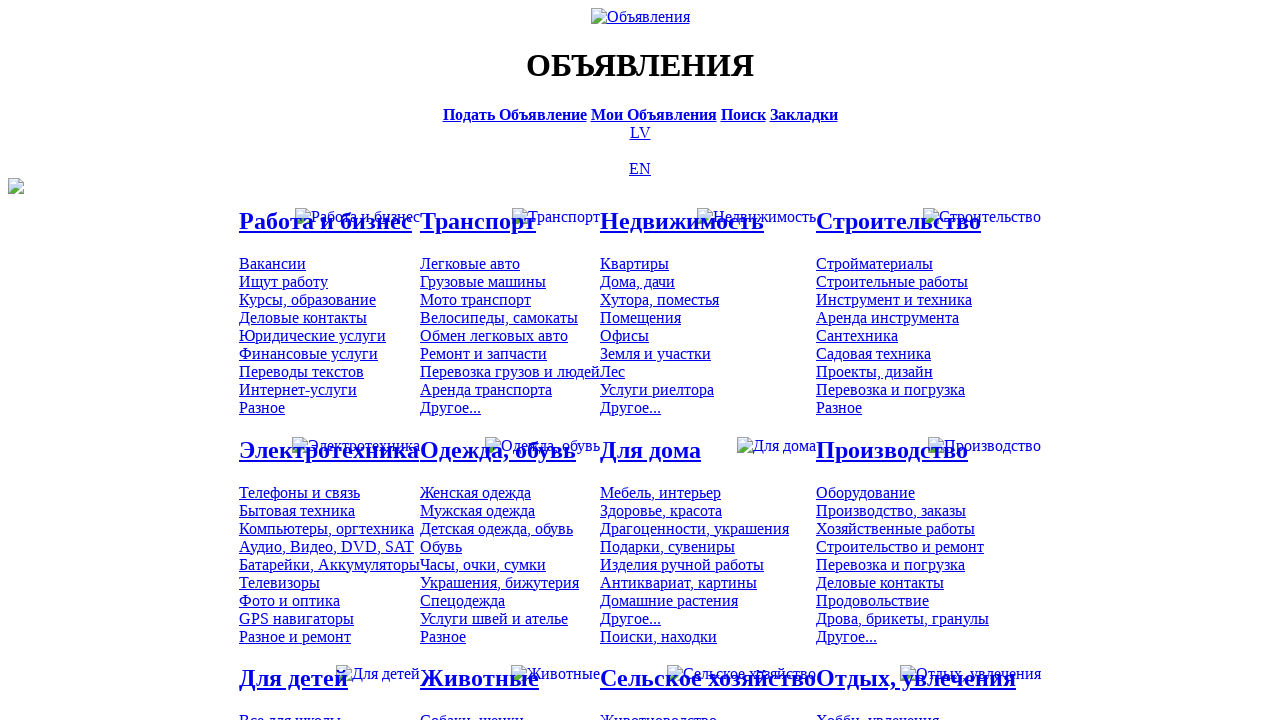

Latvian language option appeared after language change
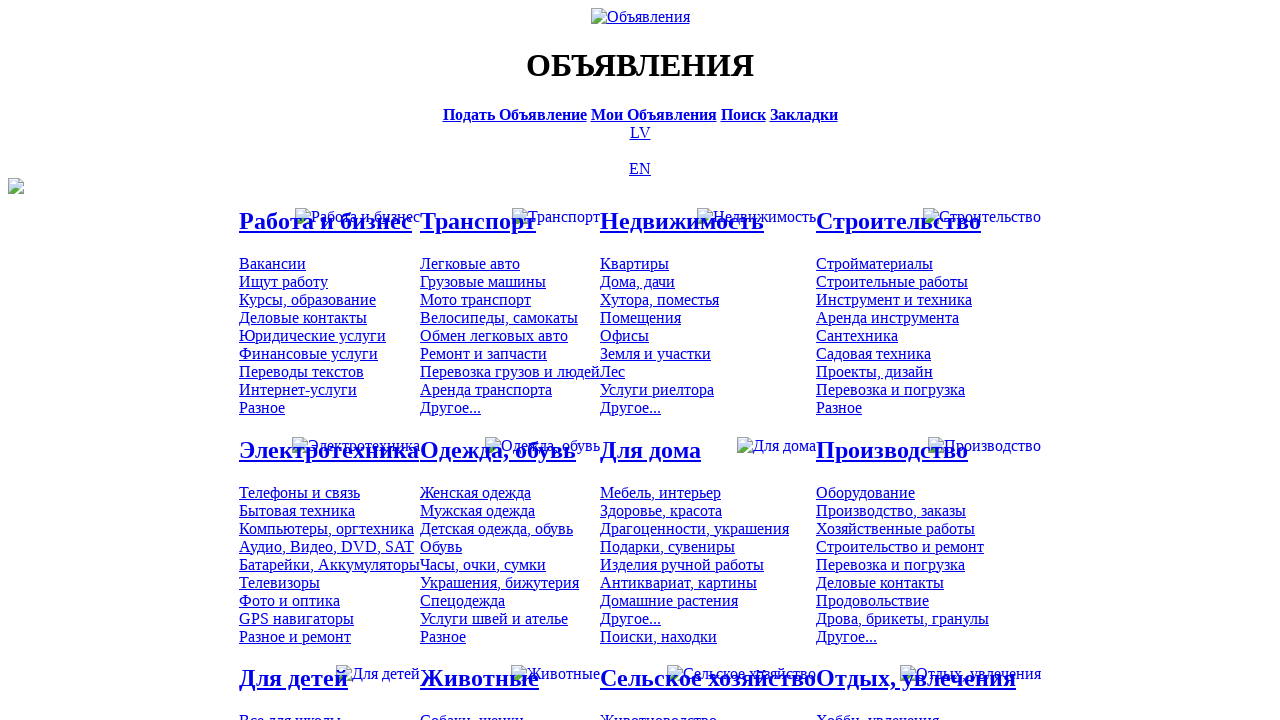

Verified page title changed to Russian: 'Объявления - SS.COM'
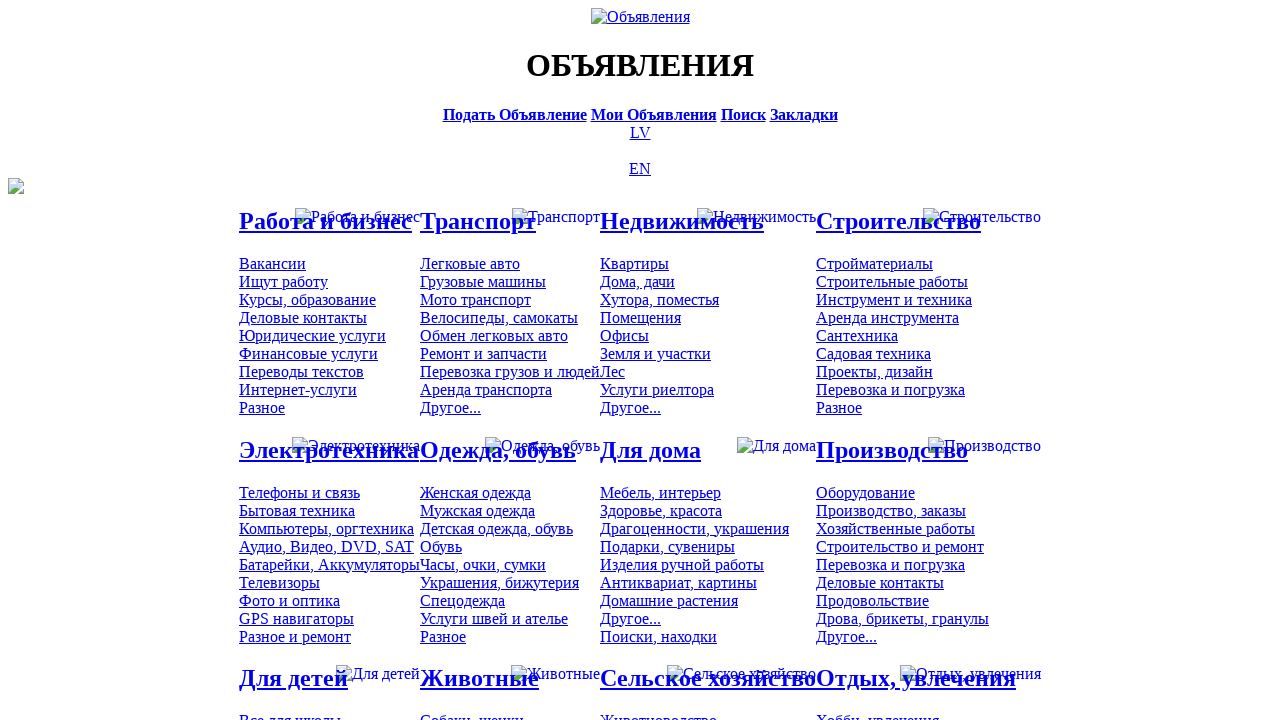

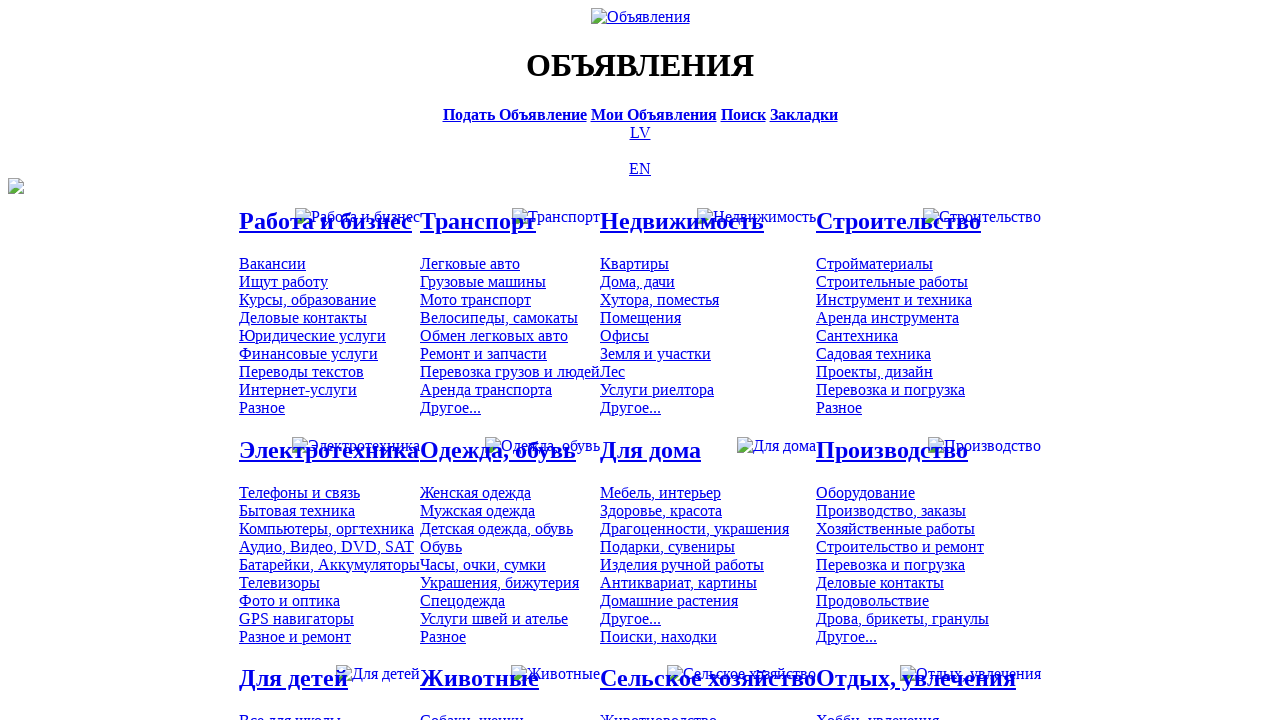